Tests form submission with an overflow potency value to verify error handling

Starting URL: https://carros-crud.vercel.app/

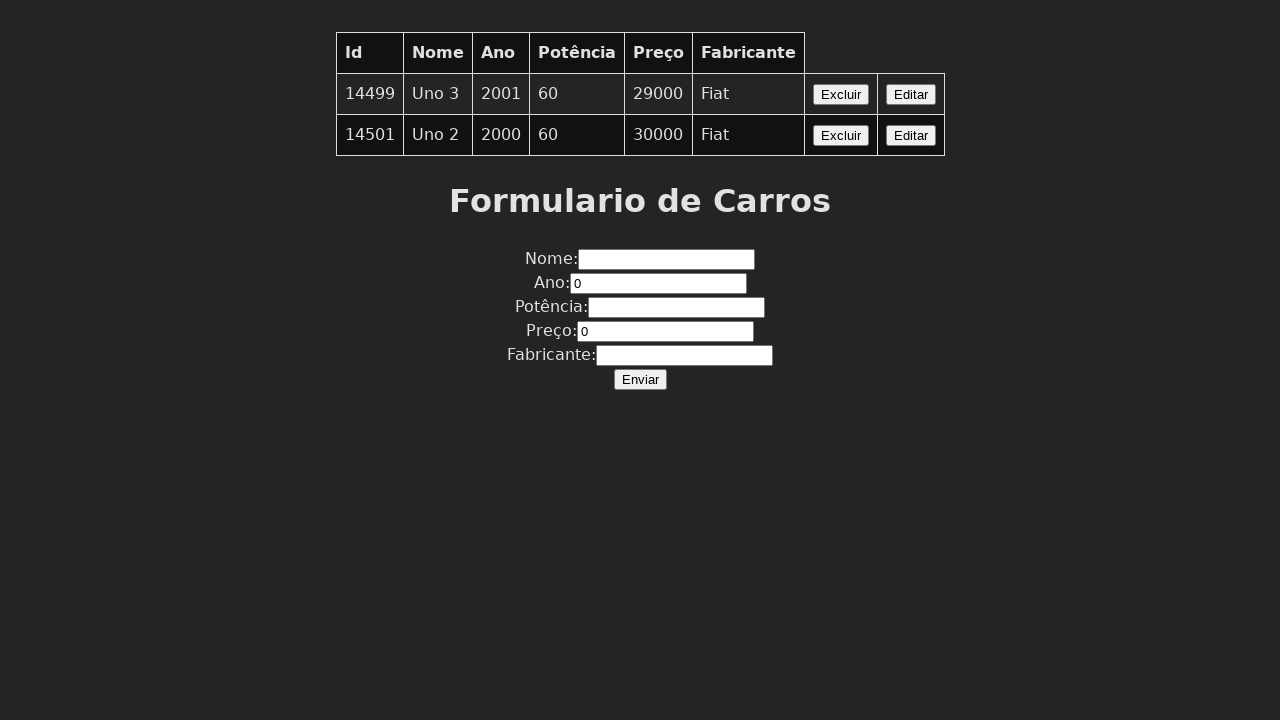

Filled nome field with 'Teste Carro' on input[name='nome']
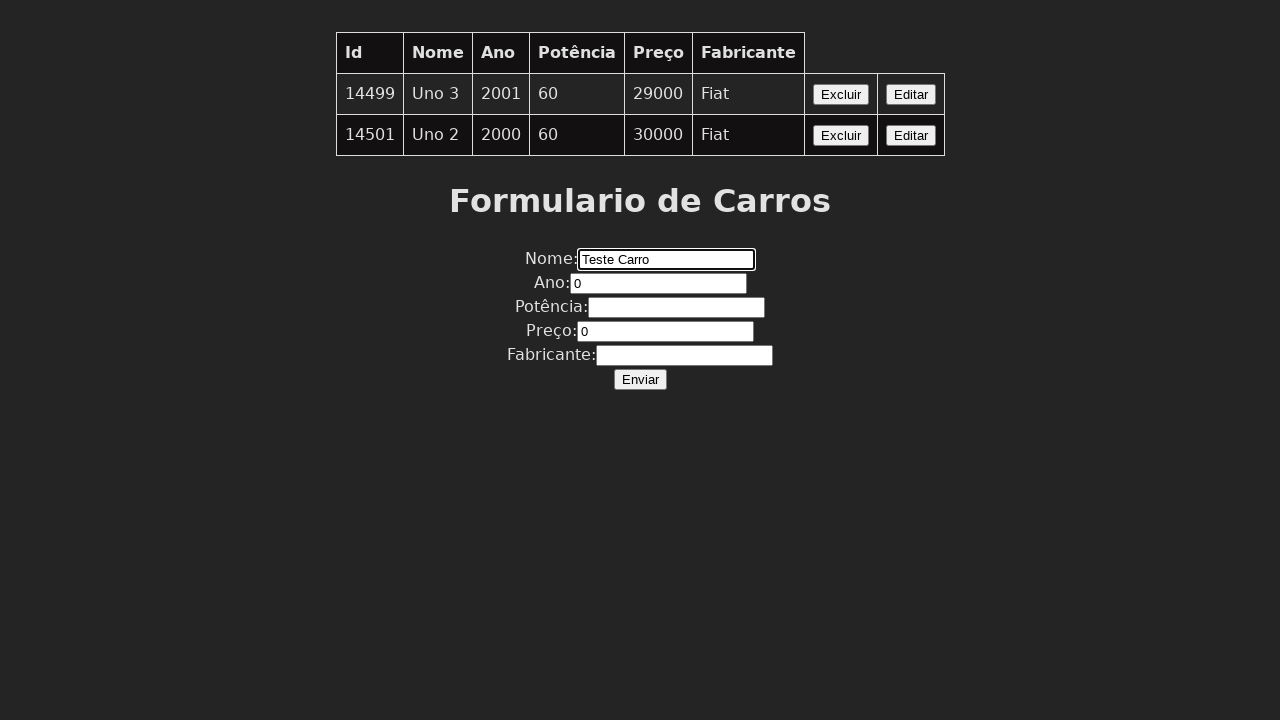

Filled ano field with '2000' on input[name='ano']
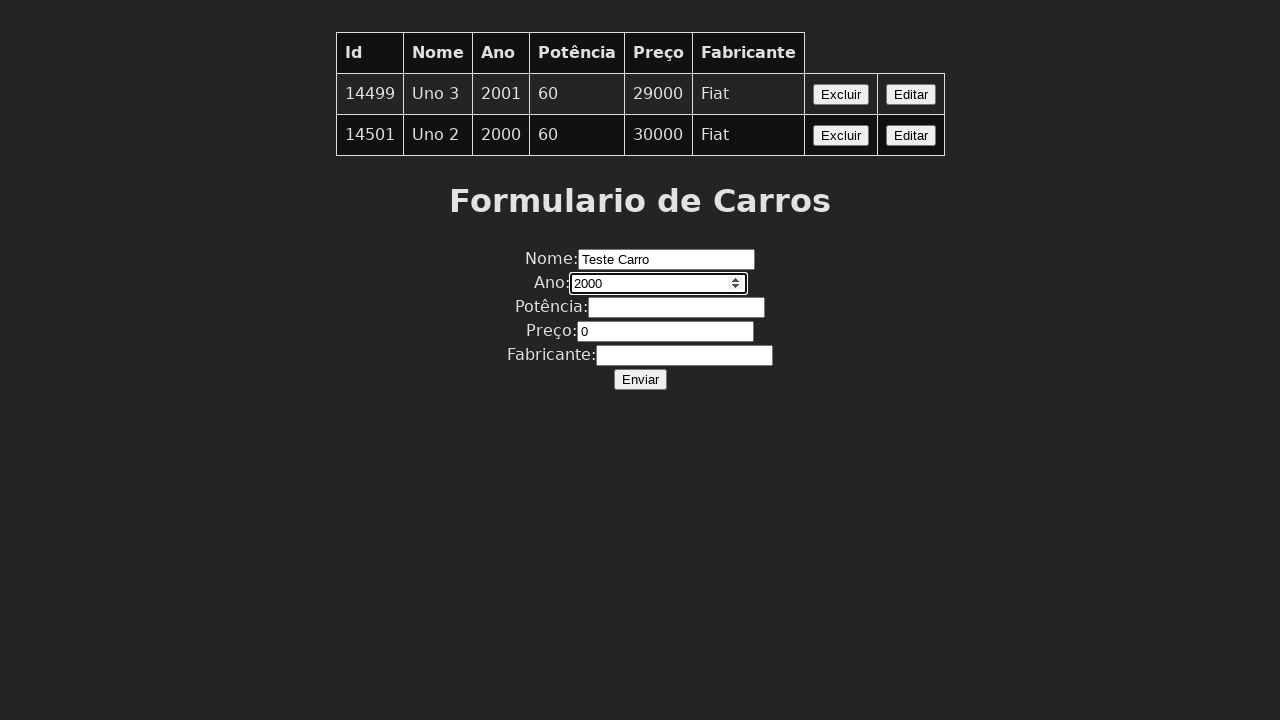

Filled potencia field with overflow value '2147483648' exceeding integer max on input[name='potencia']
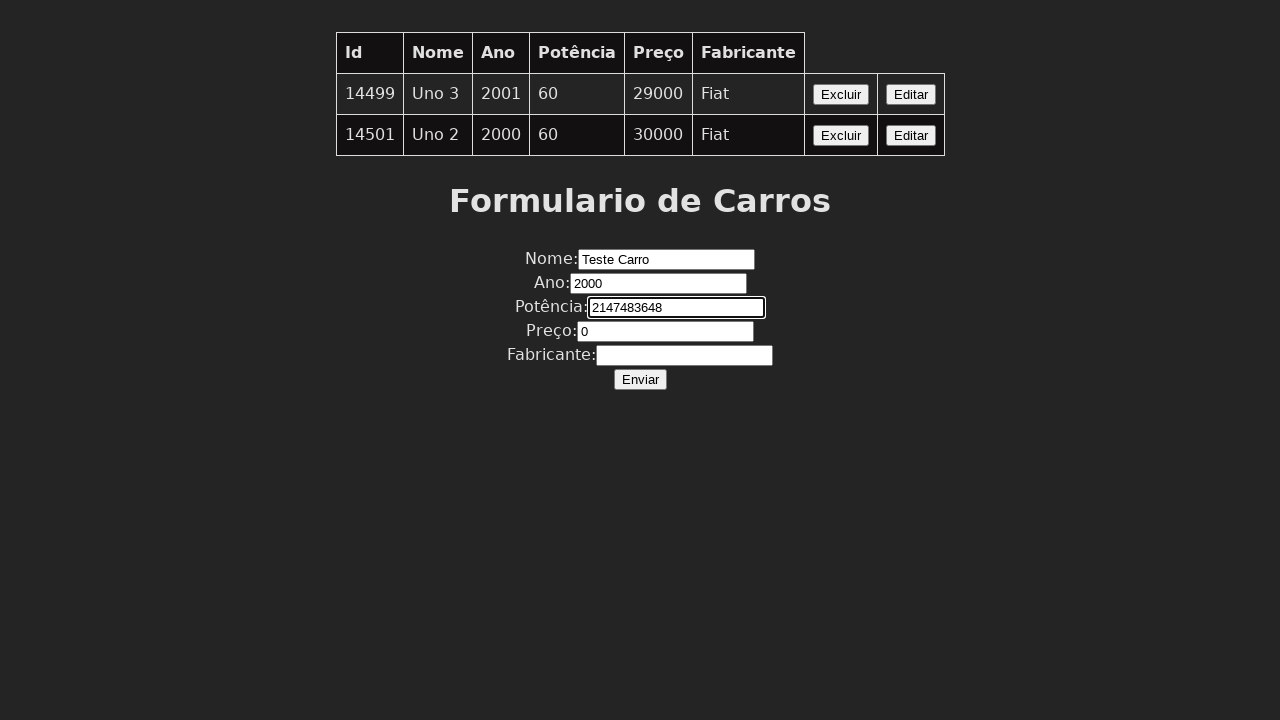

Filled preco field with '50000' on input[name='preco']
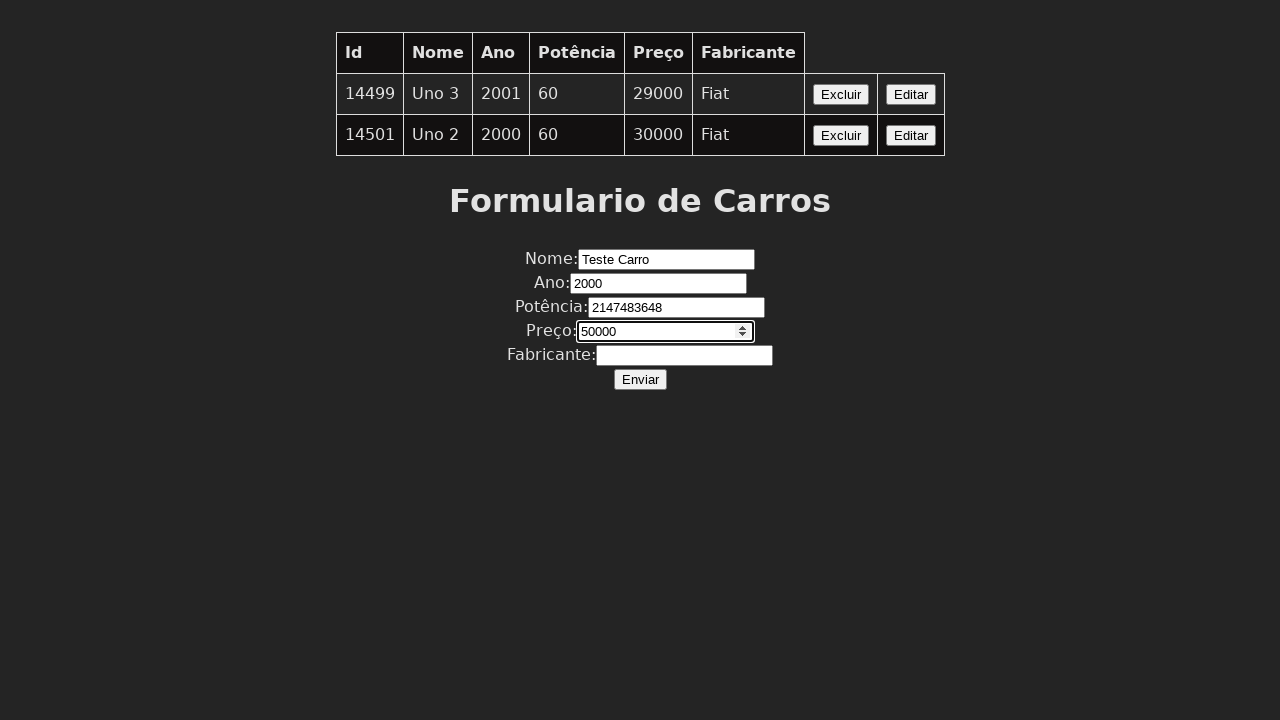

Filled fabricante field with 'Fabricante Teste' on input[name='fabricante']
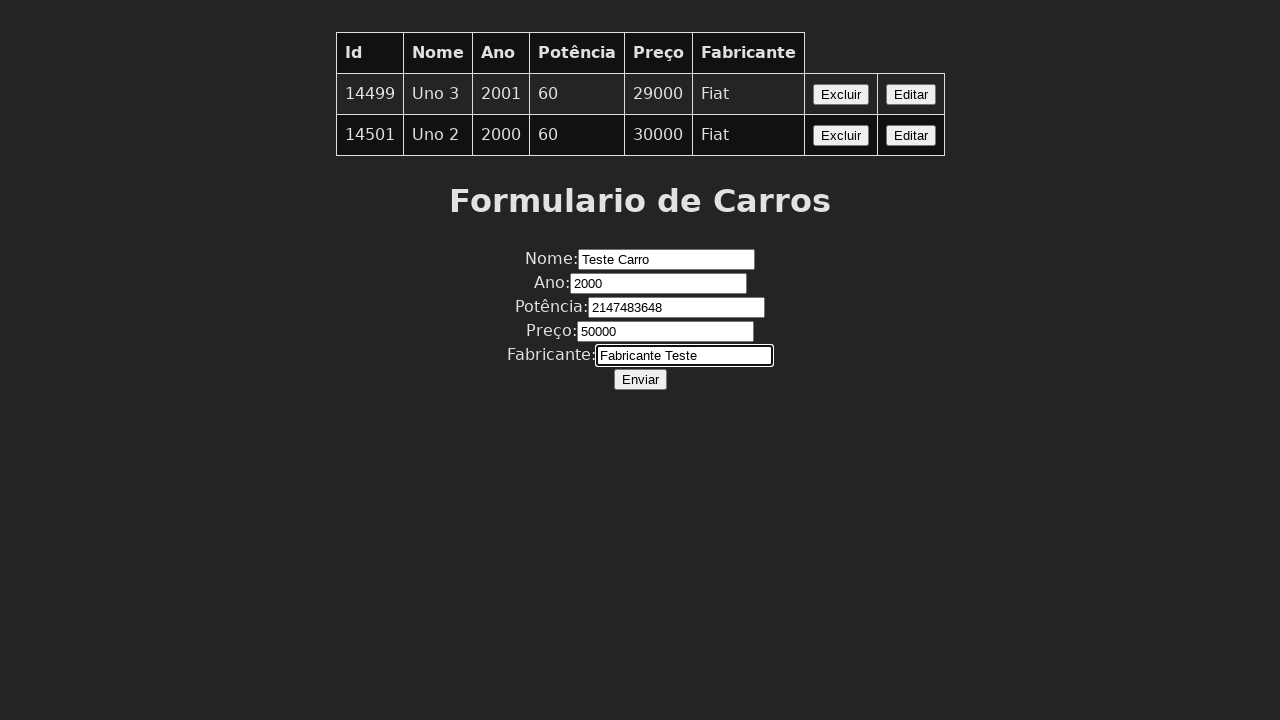

Clicked Enviar button to submit form with invalid potency value at (640, 379) on xpath=//button[contains(text(),'Enviar')]
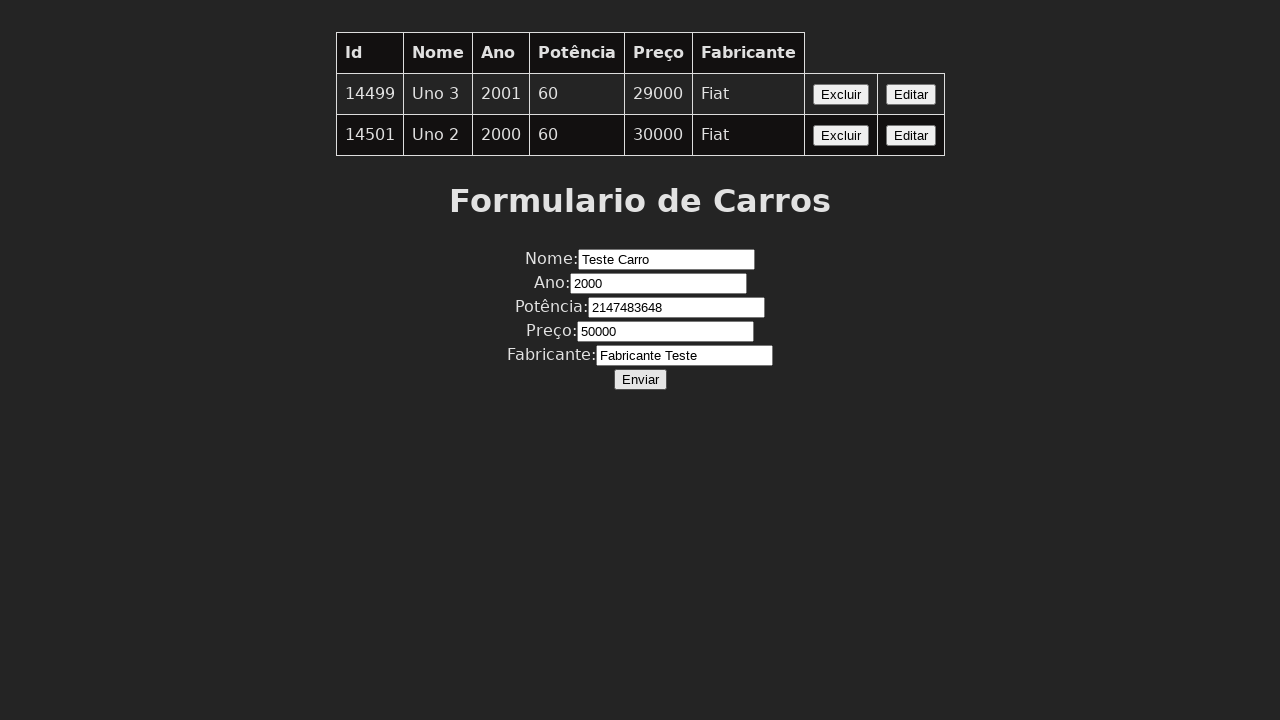

Handled and accepted alert dialog showing error for overflow potency value
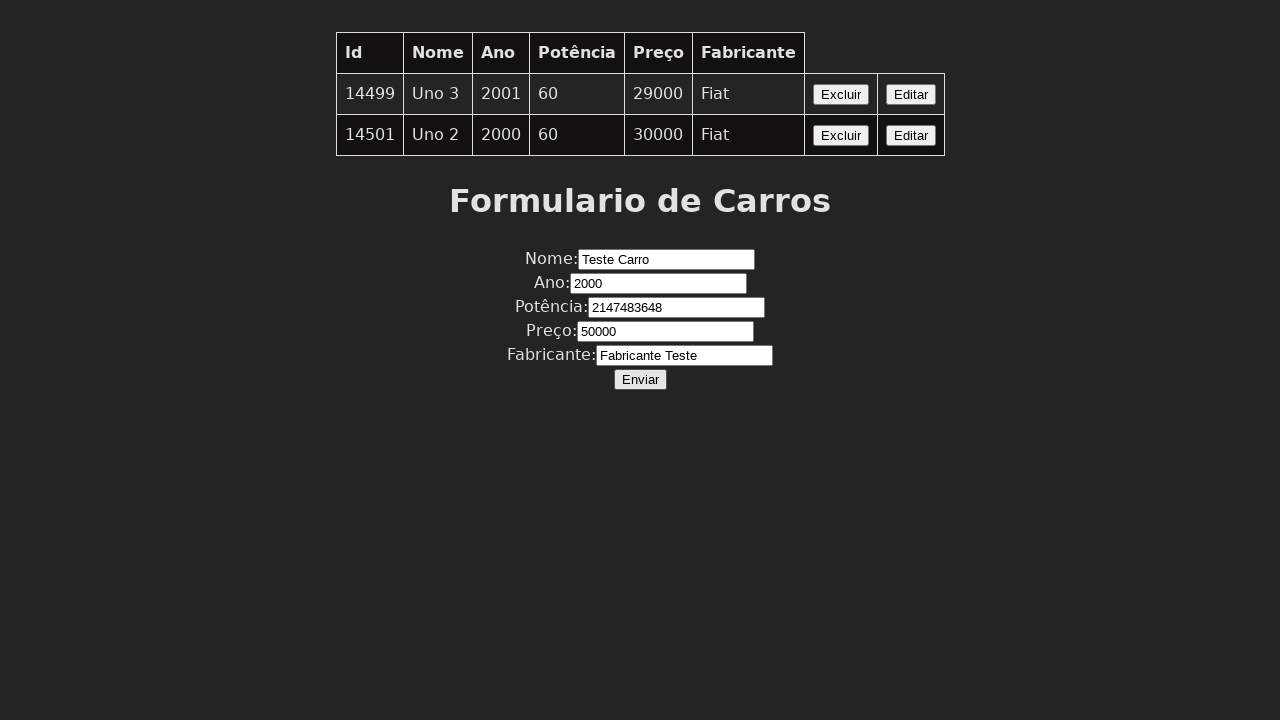

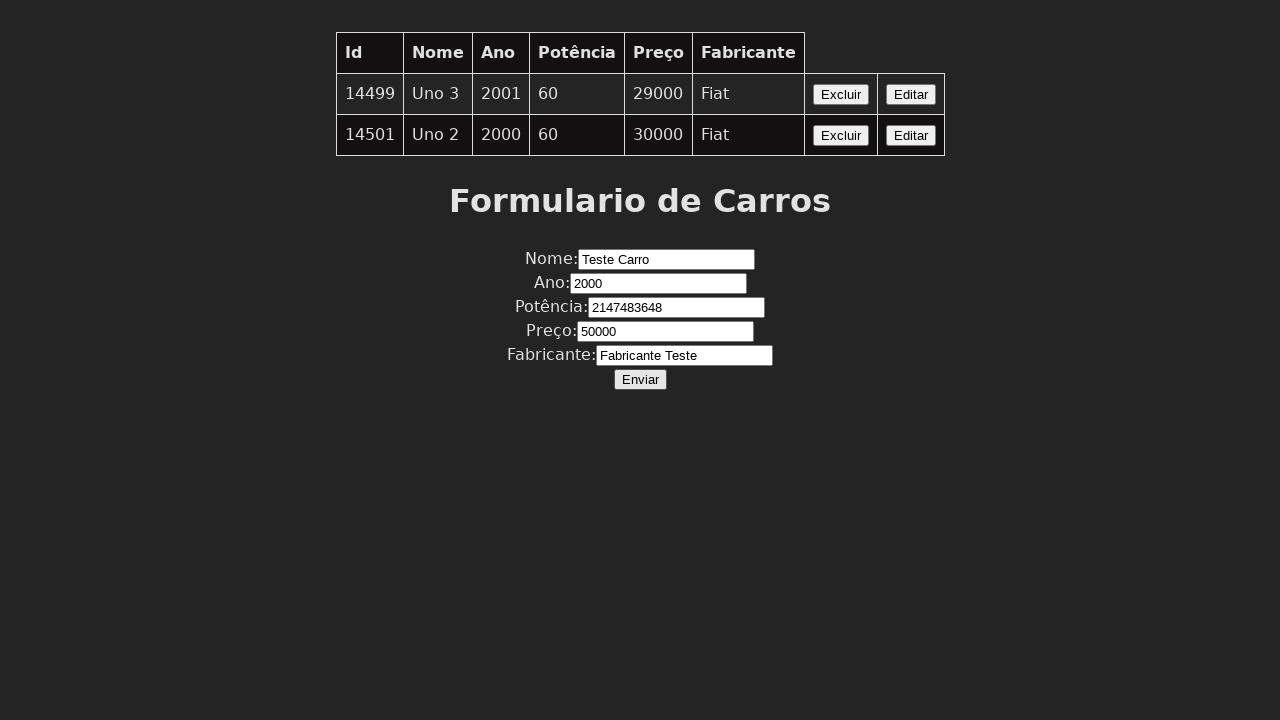